Tests dynamic loading by clicking a start button and waiting for hidden content to become visible

Starting URL: https://the-internet.herokuapp.com/dynamic_loading/1

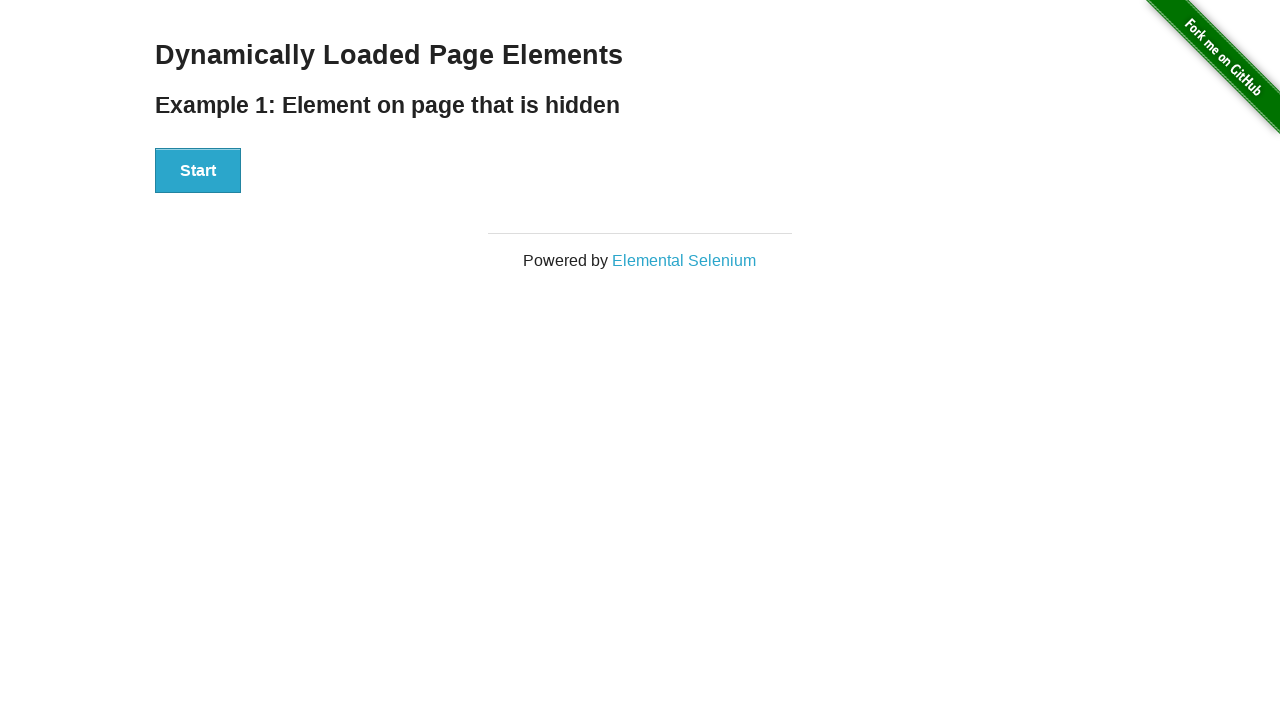

Navigated to dynamic loading test page
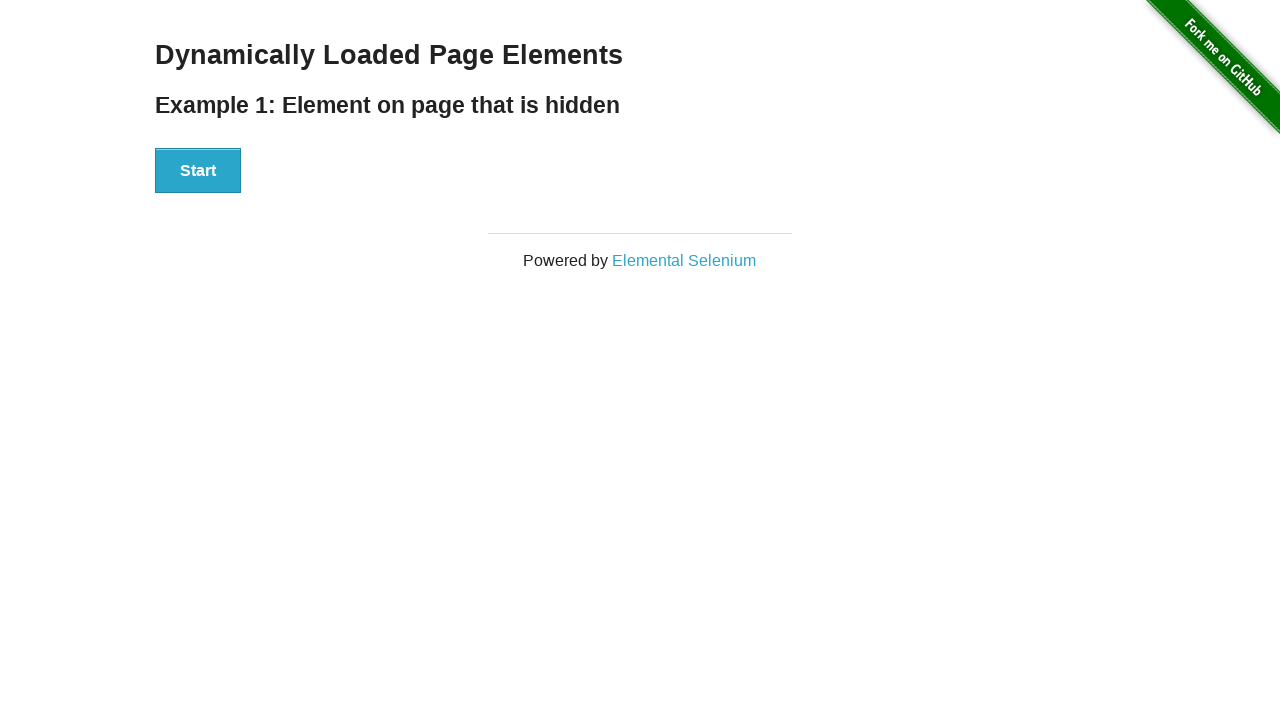

Clicked start button to trigger dynamic loading at (198, 171) on xpath=//div[@id='start']/button
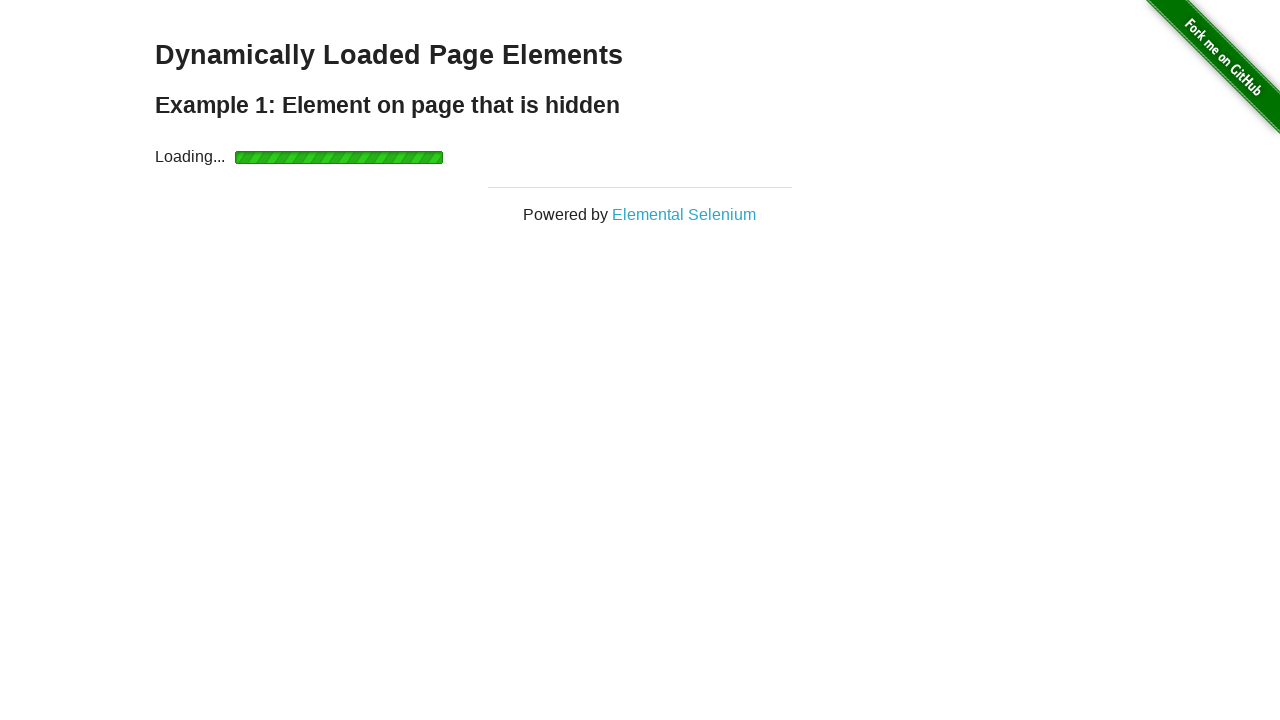

Hidden content became visible after waiting
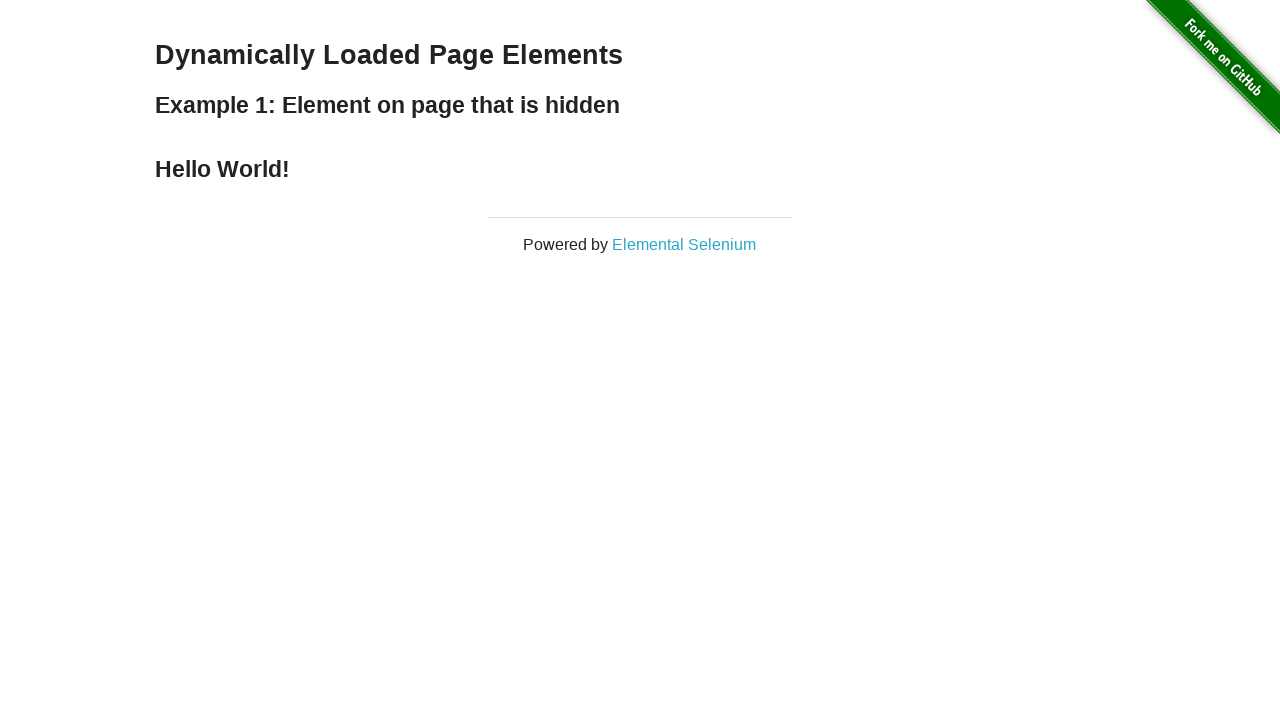

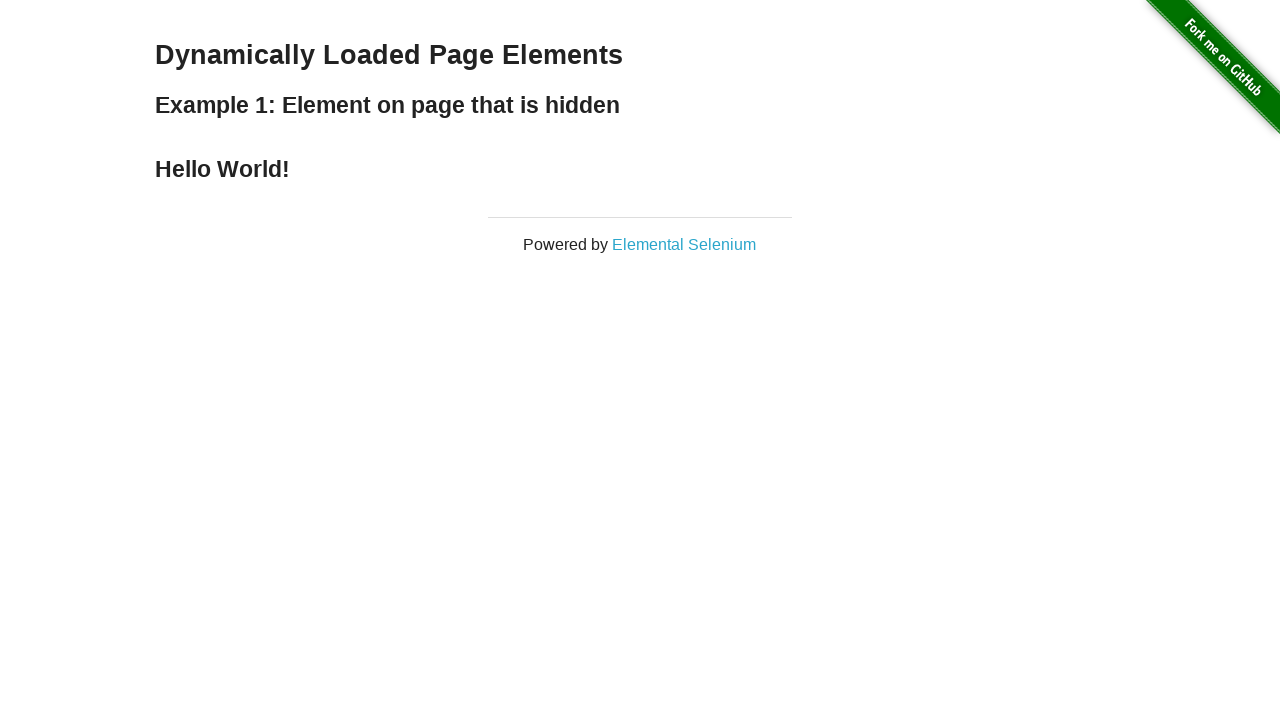